Tests the search functionality by entering a search query and submitting

Starting URL: https://news.ycombinator.com/

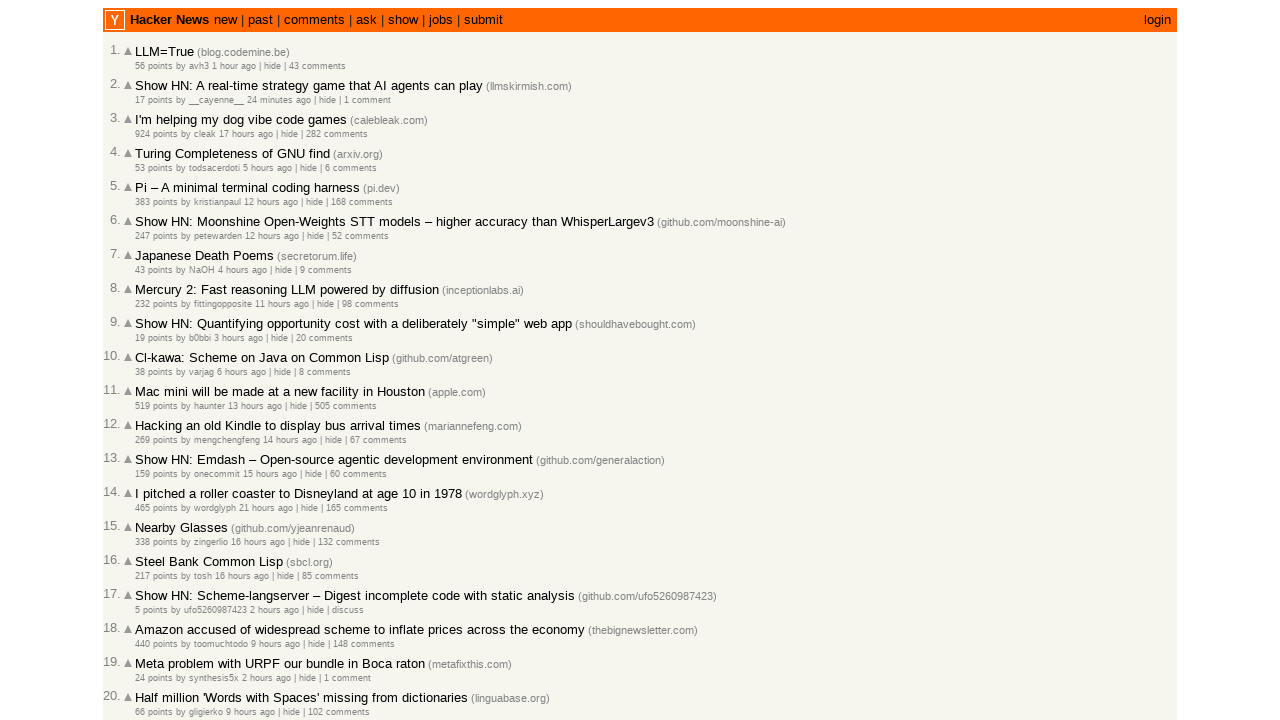

Filled search box with 'Java' query on input[name='q']
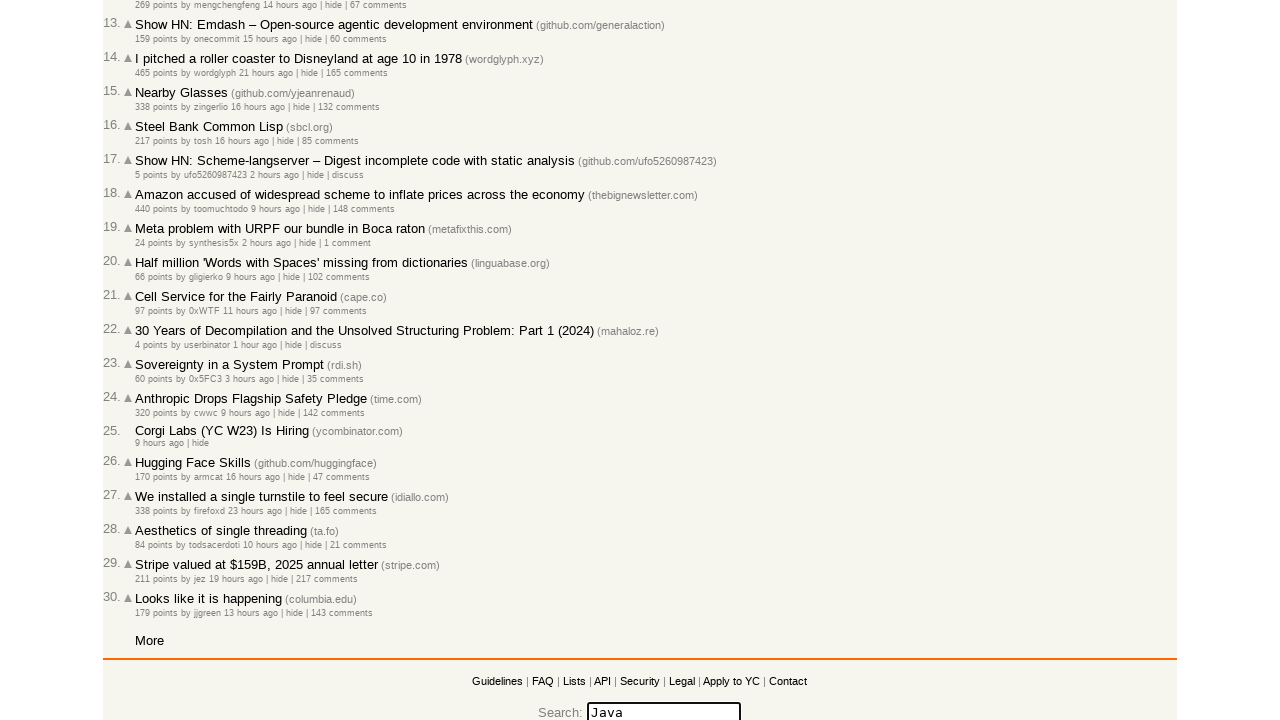

Pressed Enter to submit search query on input[name='q']
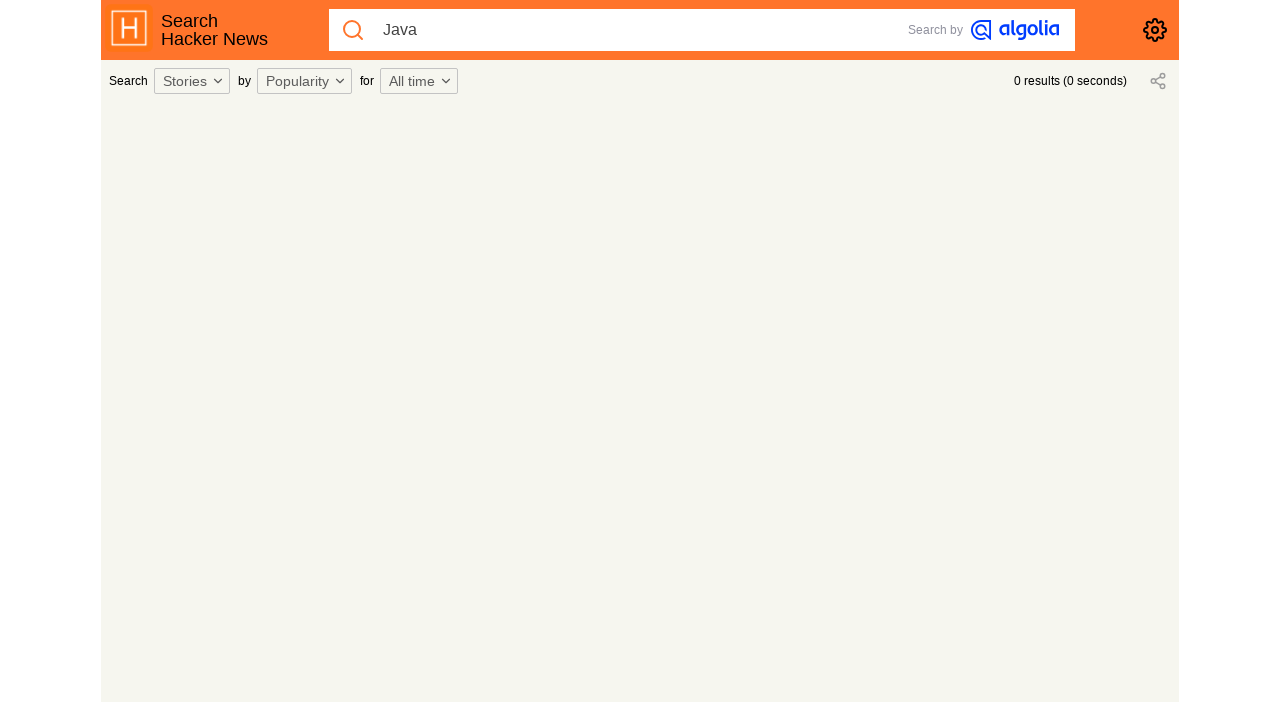

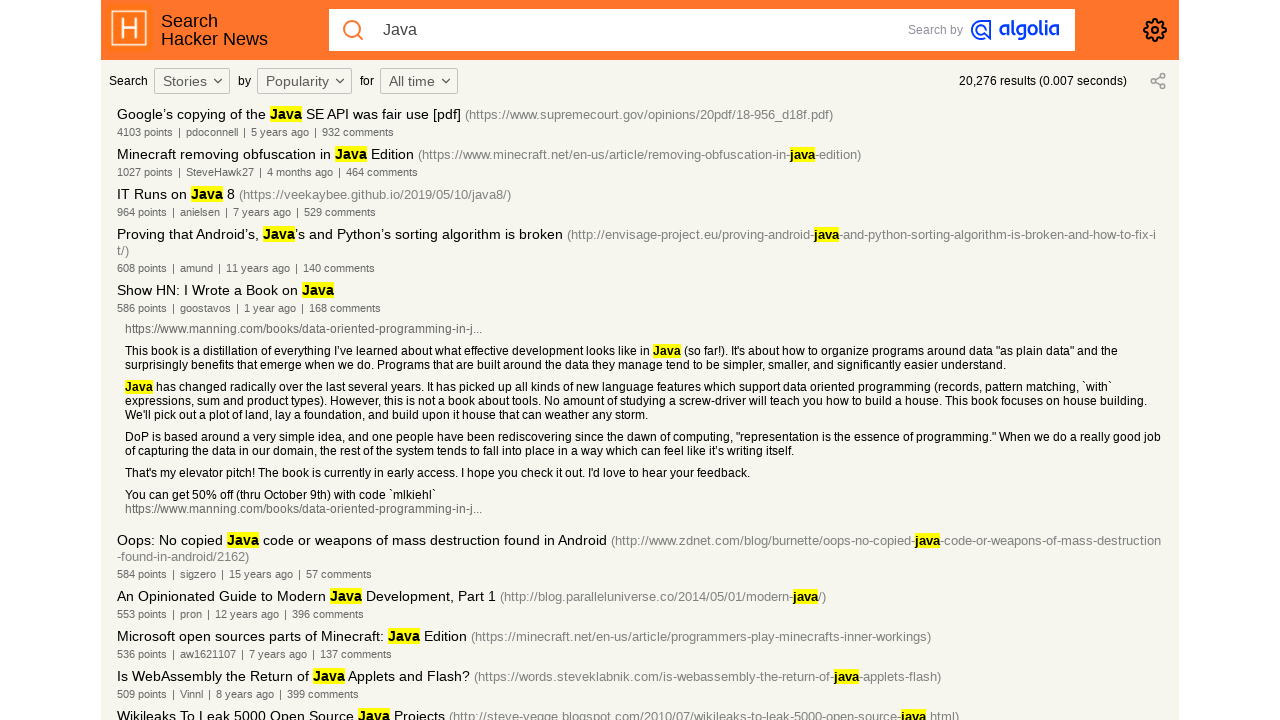